Tests radio button functionality by checking display status, enabled status, and selection state, then clicking the male radio button if not already selected

Starting URL: http://syntaxprojects.com/basic-radiobutton-demo.php

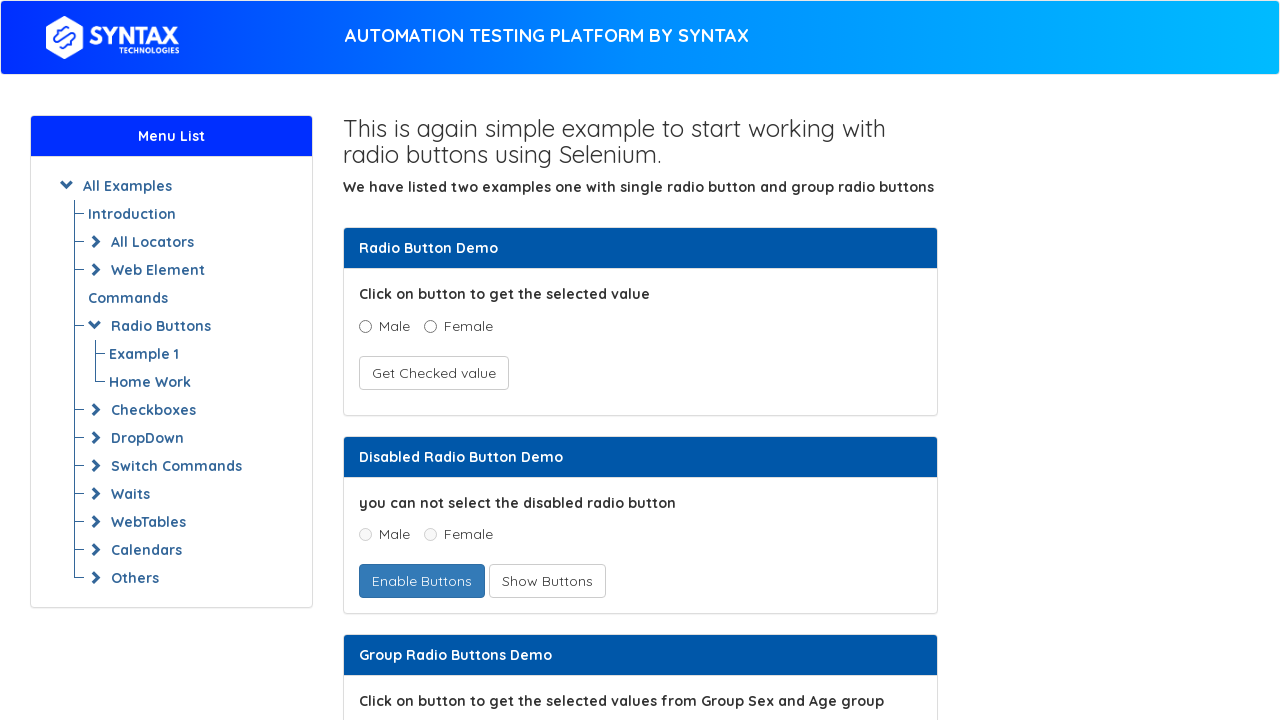

Located the male radio button element
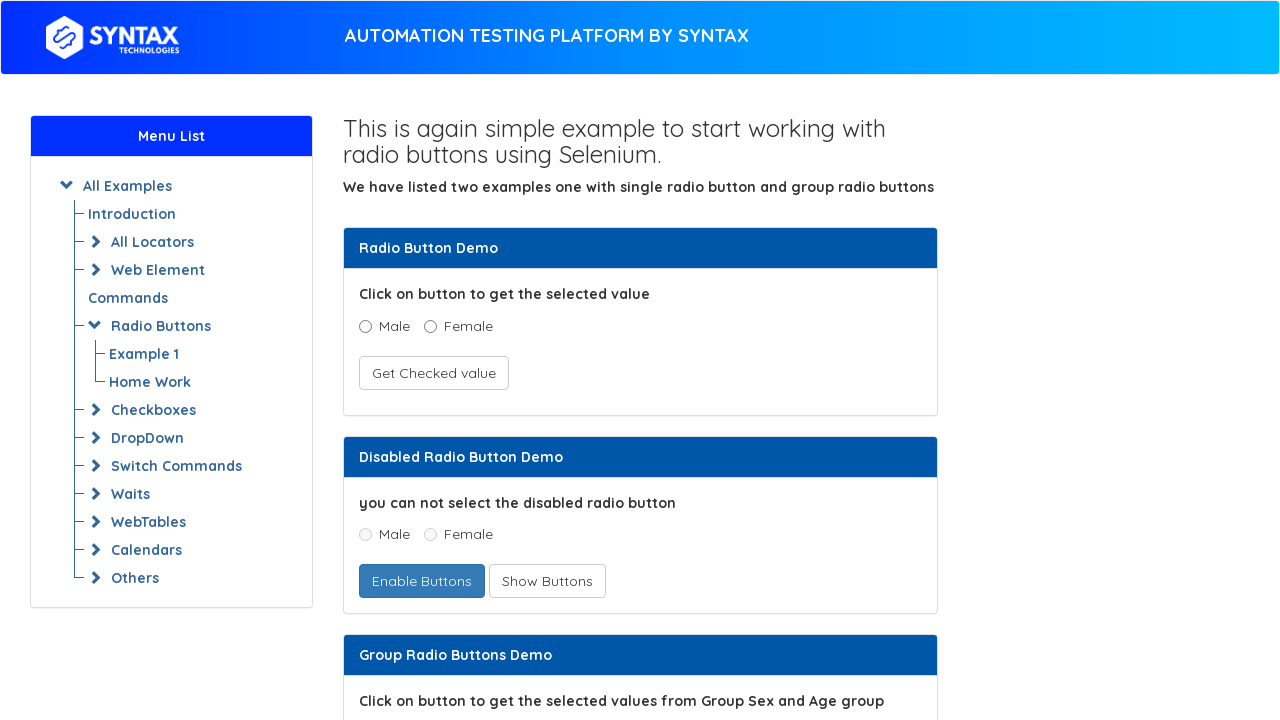

Checked radio button visibility: True
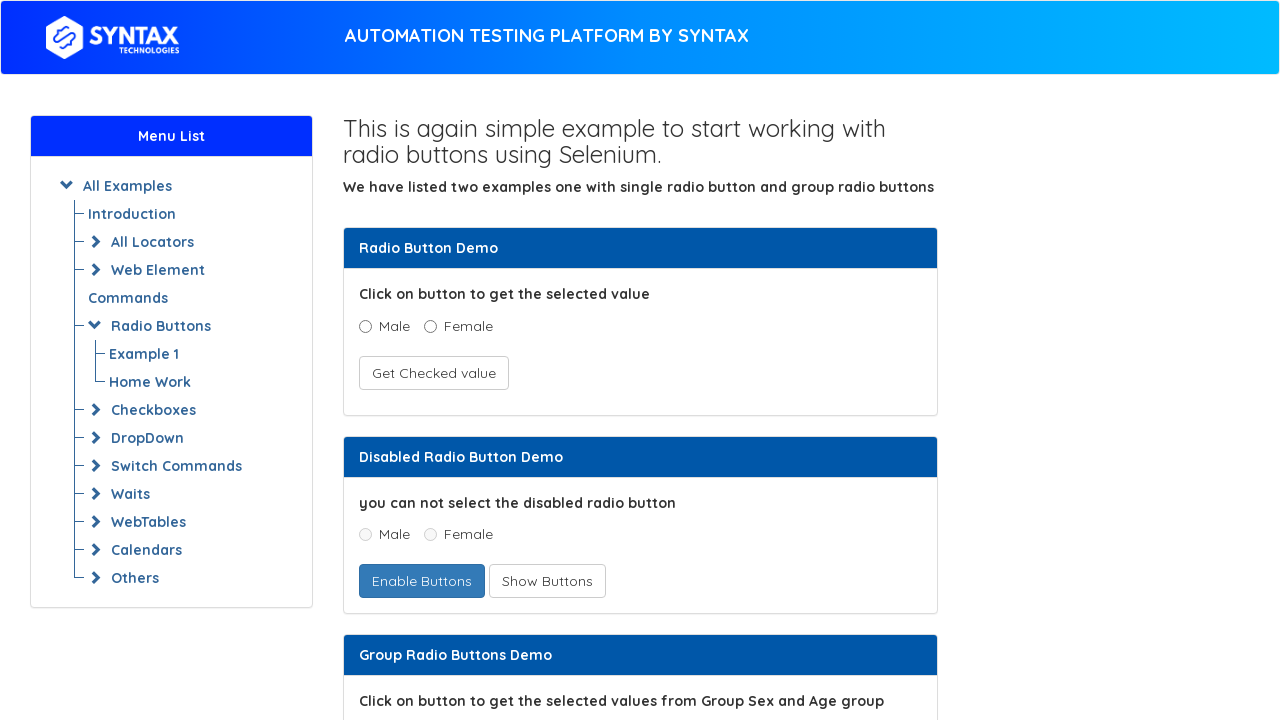

Checked radio button enabled status: True
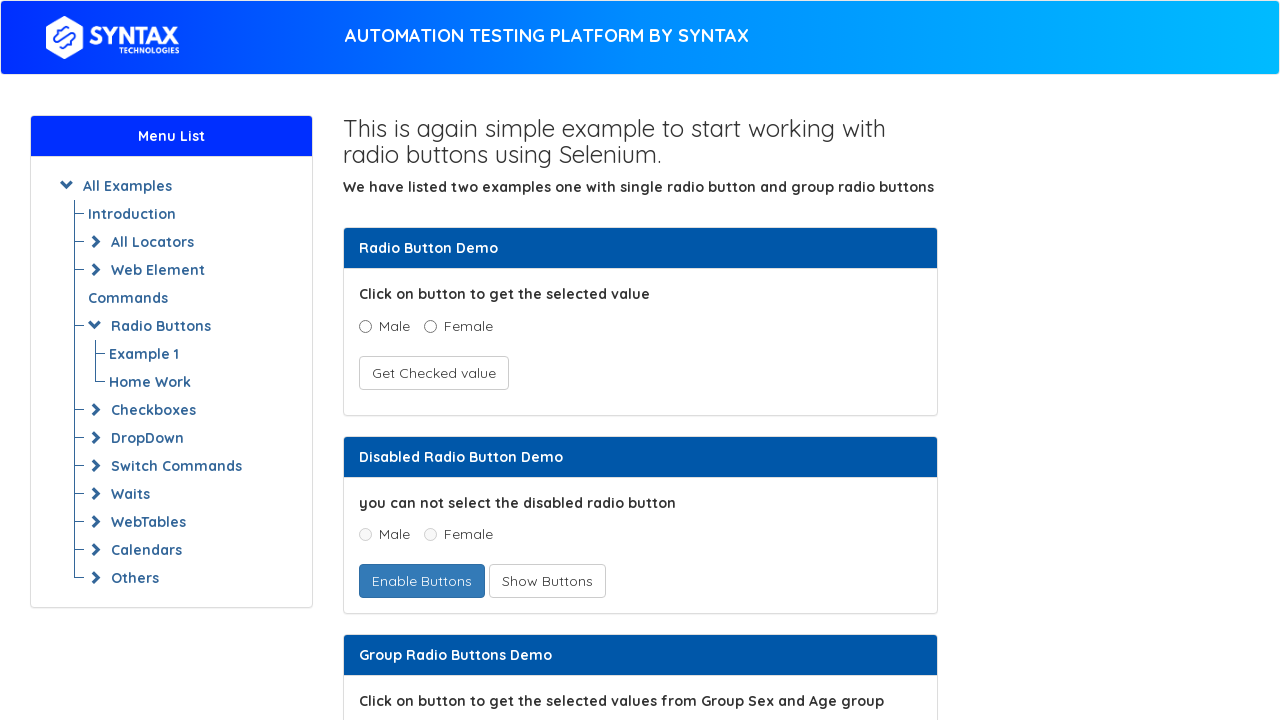

Checked radio button selection status: False
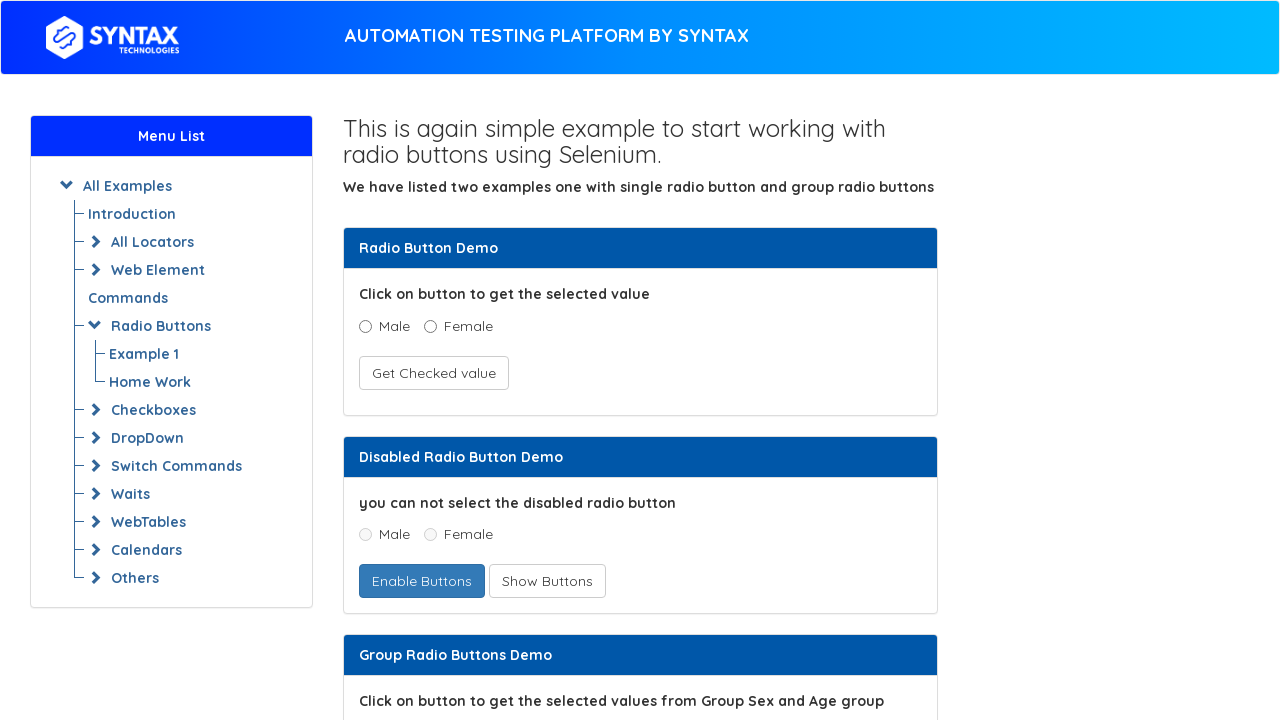

Clicked the male radio button to select it at (365, 326) on xpath=//input[@name='optradio' and @value='Male']
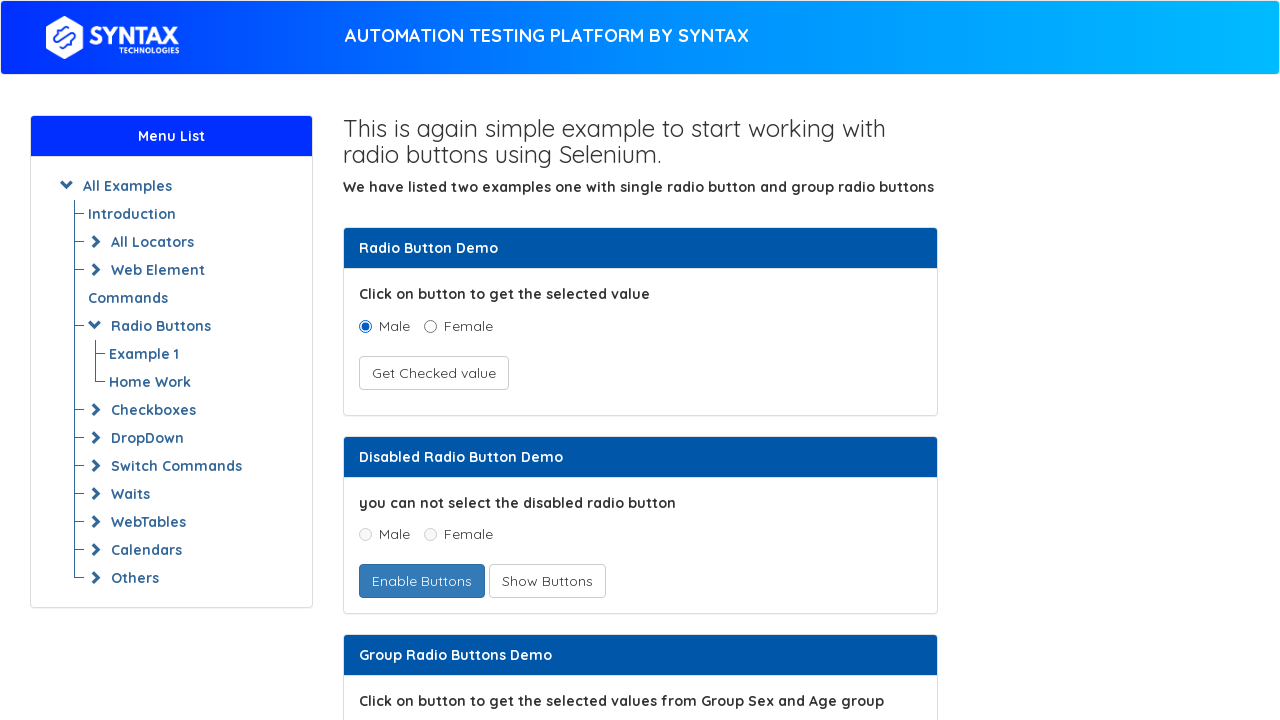

Verified radio button selection status after click: True
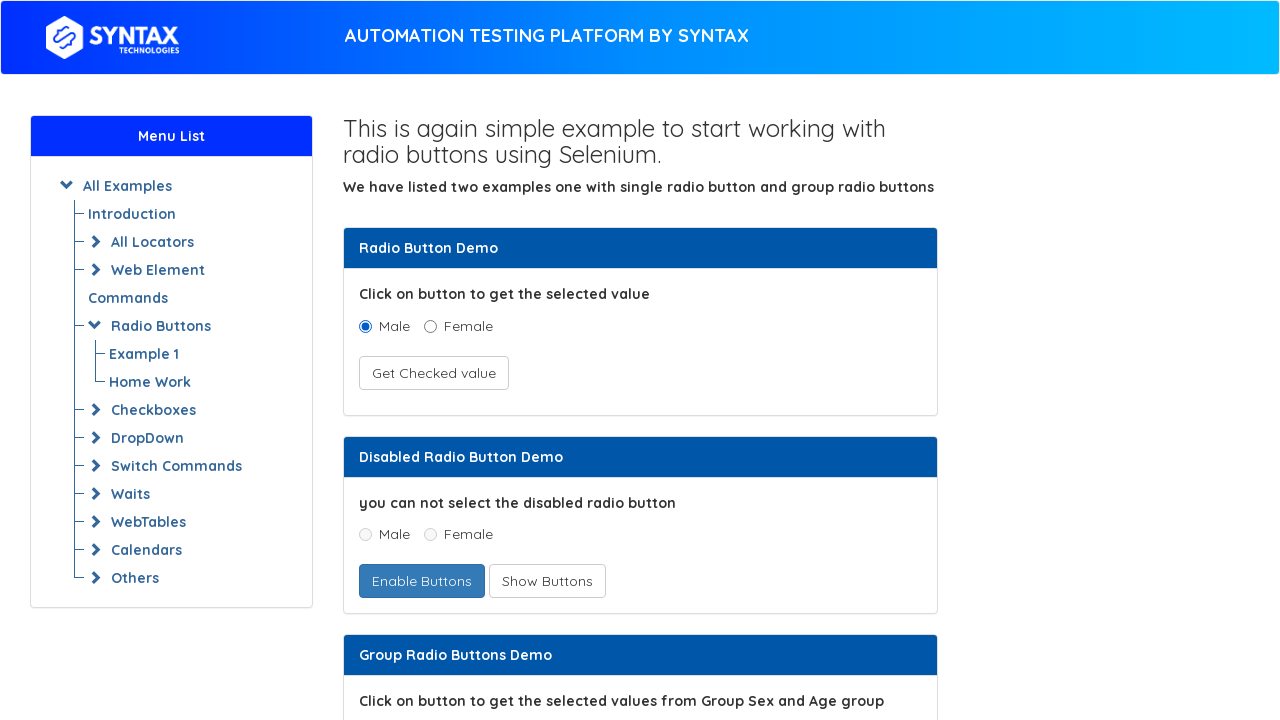

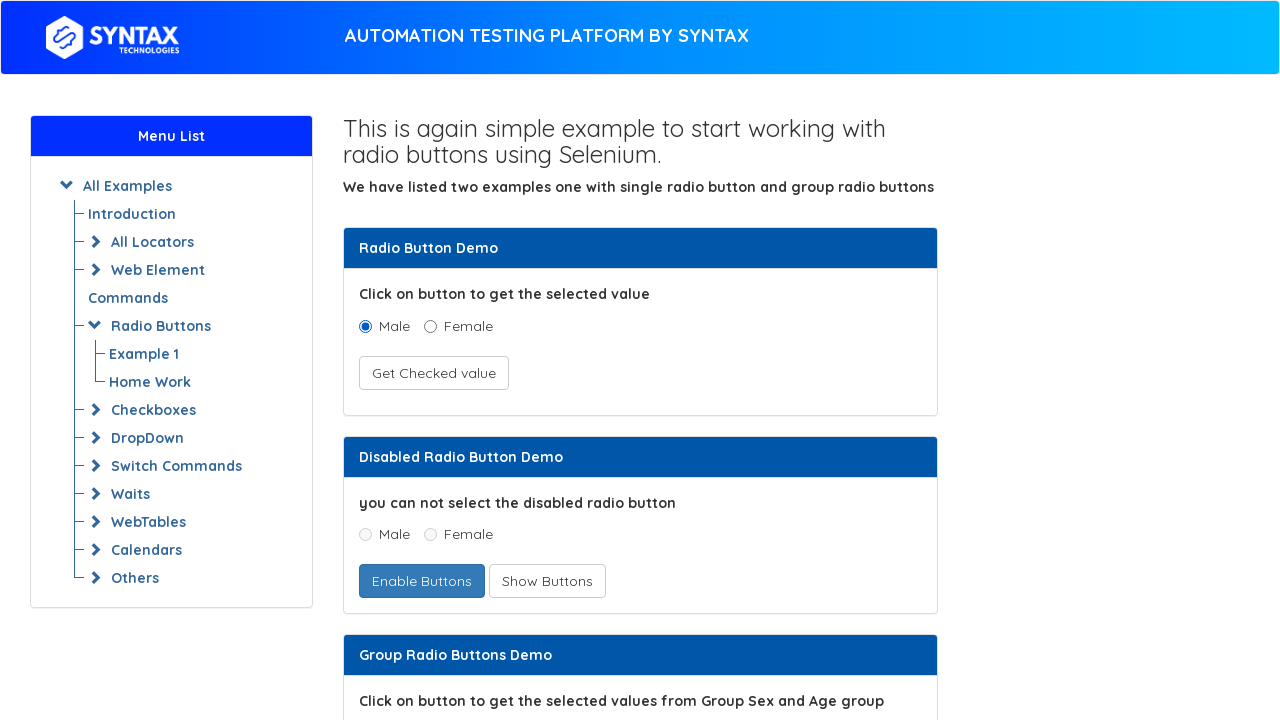